Tests an editable searchable dropdown by typing and selecting different countries (Angola, Belgium, American Samoa)

Starting URL: https://react.semantic-ui.com/maximize/dropdown-example-search-selection/

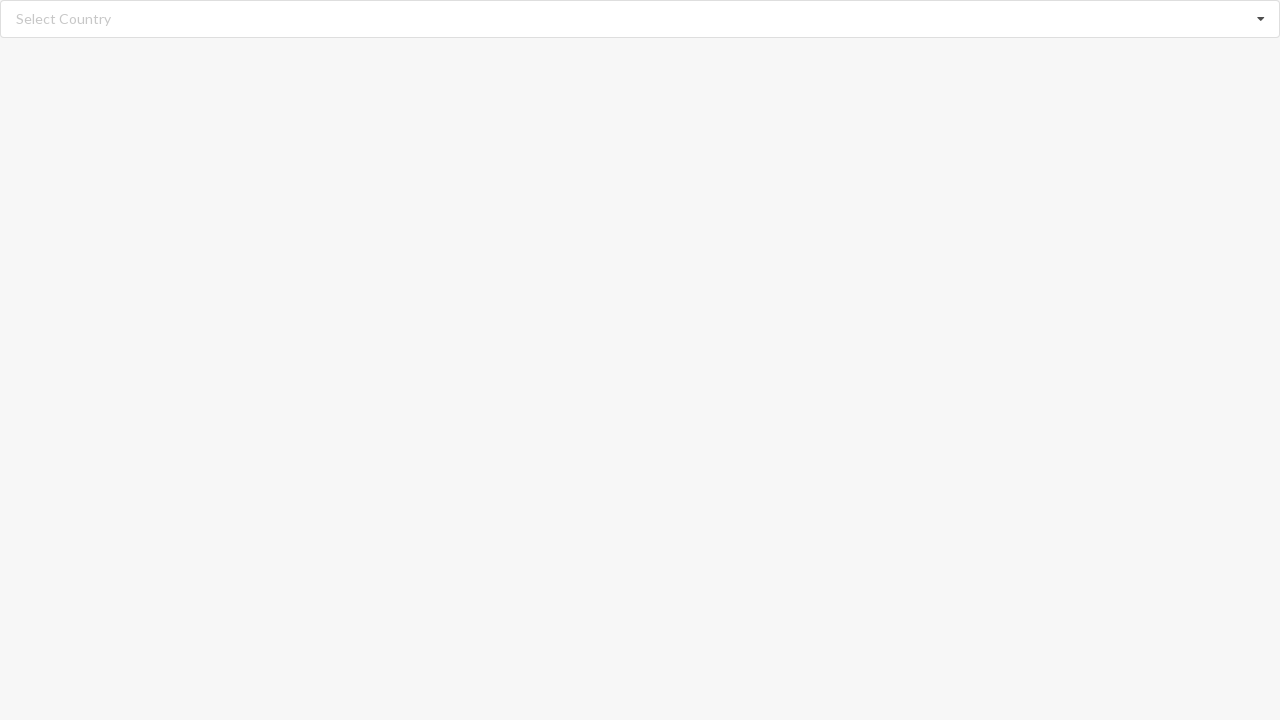

Clicked on search input field to open dropdown at (641, 19) on input.search
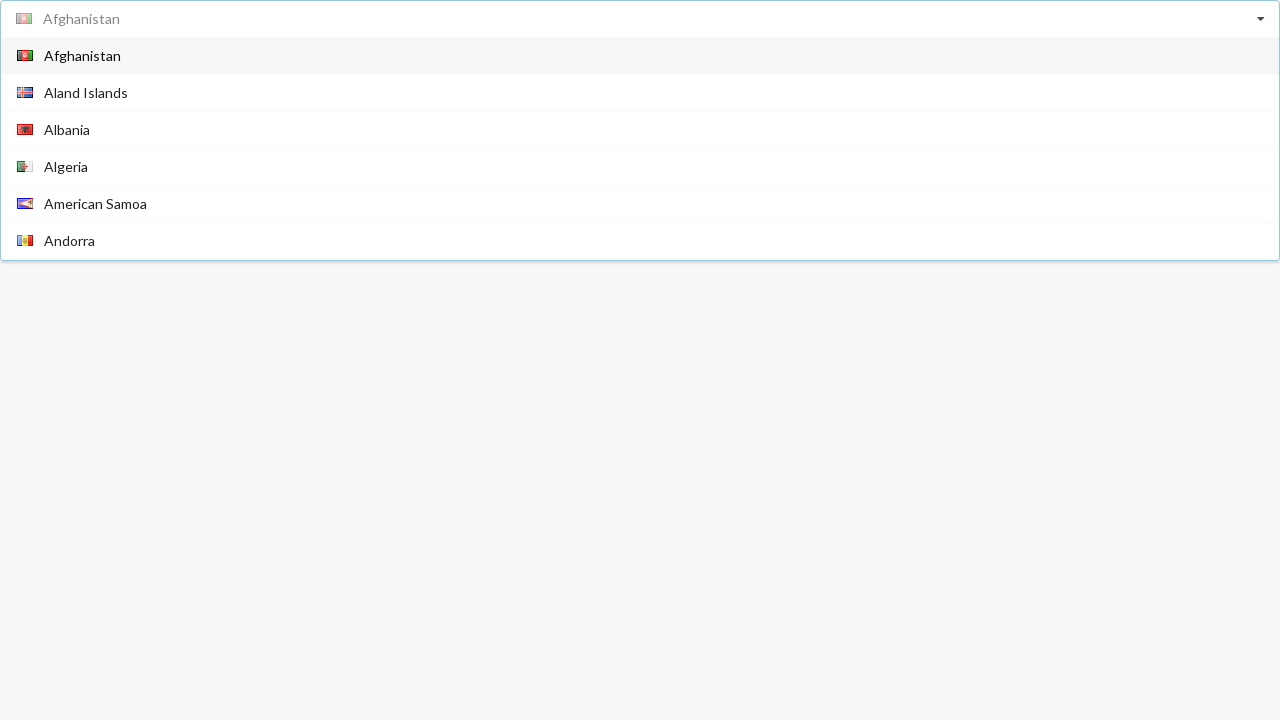

Typed 'Angola' into search field on input.search
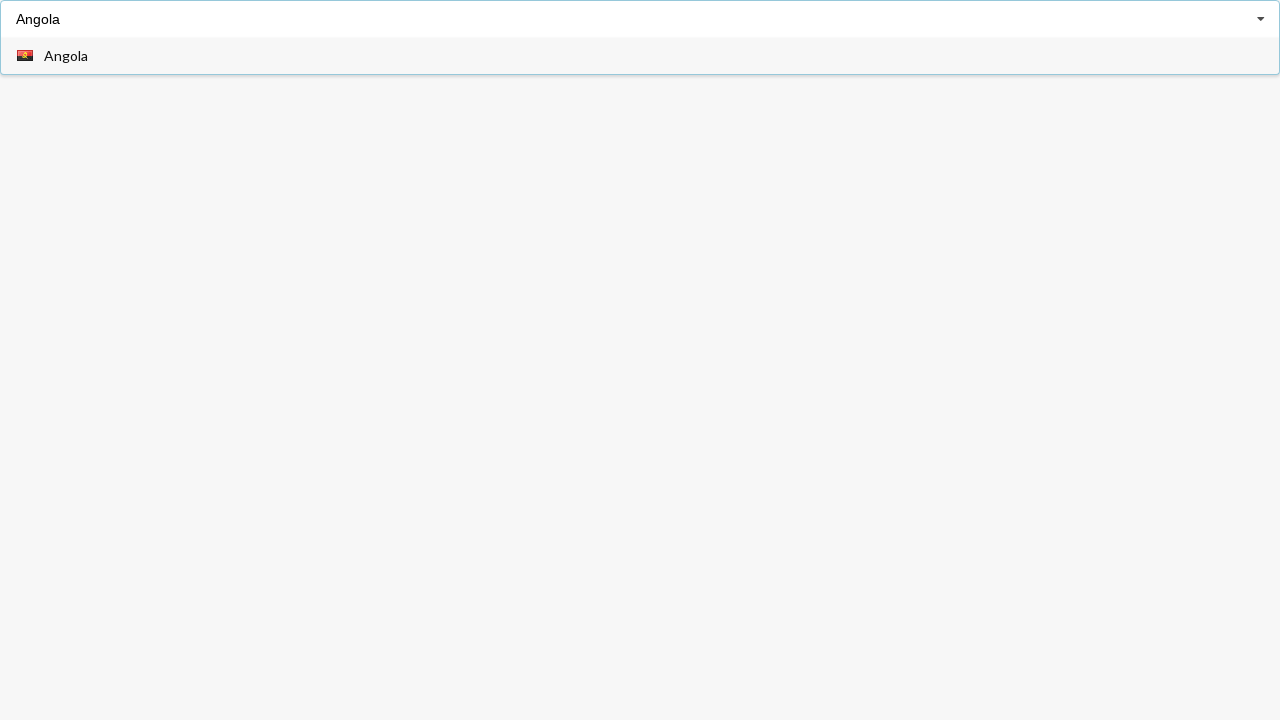

Dropdown items appeared with search results
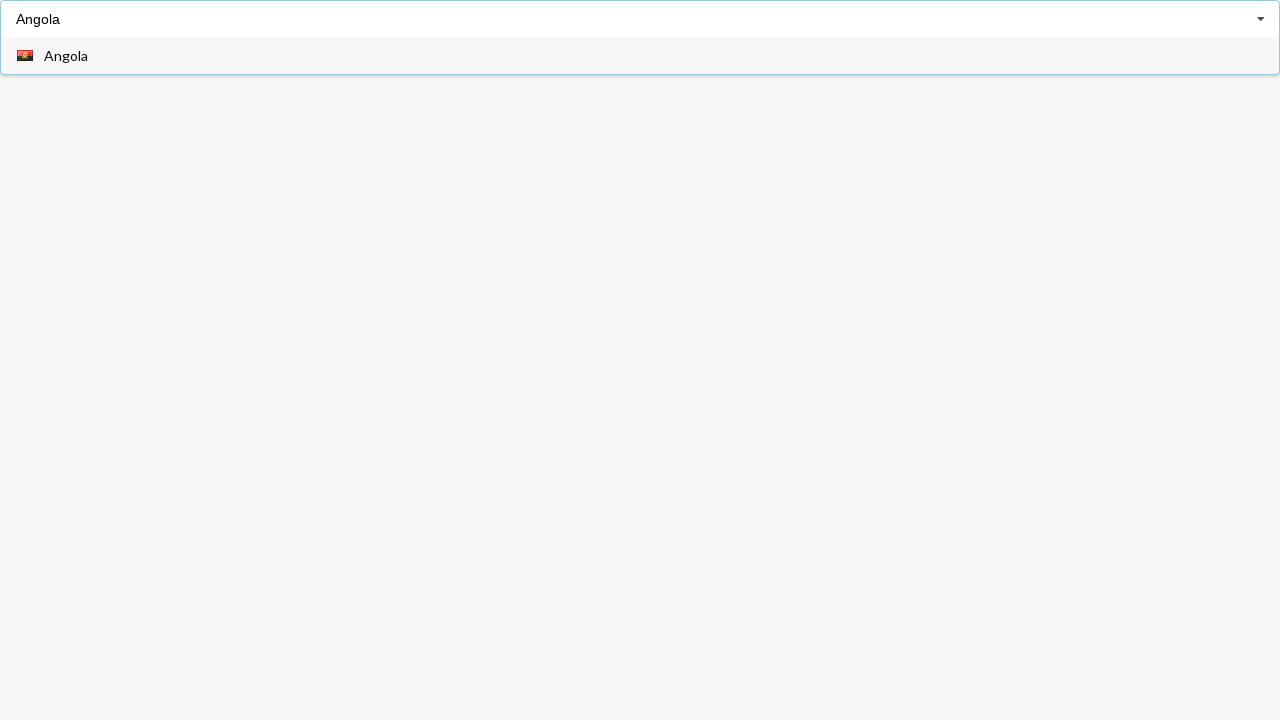

Selected 'Angola' from dropdown at (66, 56) on div.item span:has-text('Angola')
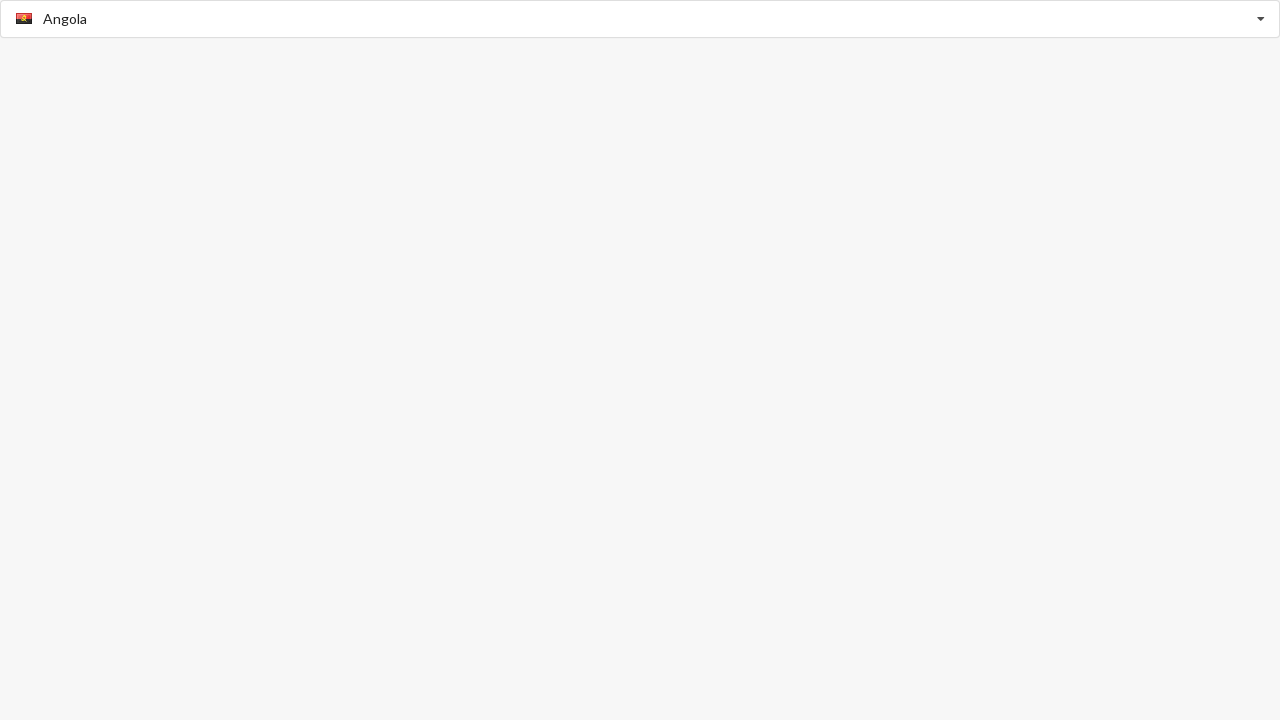

Clicked on search input field to open dropdown at (641, 19) on input.search
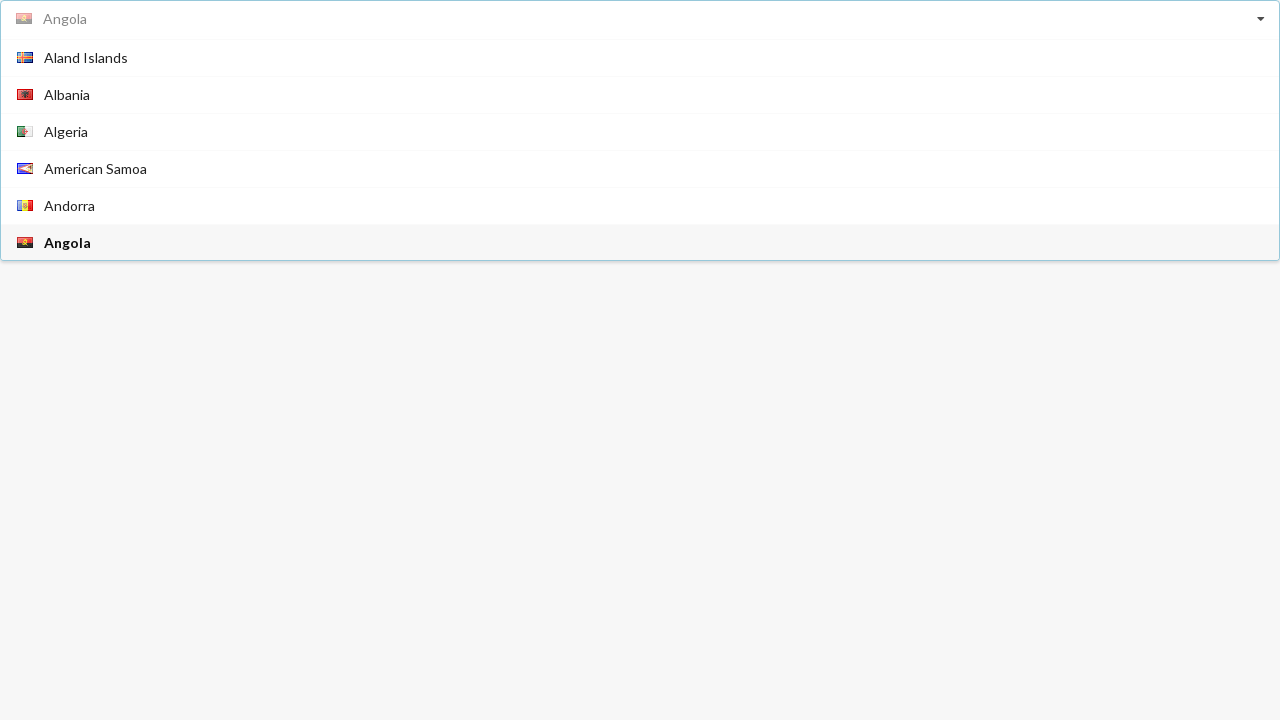

Typed 'Belgium' into search field on input.search
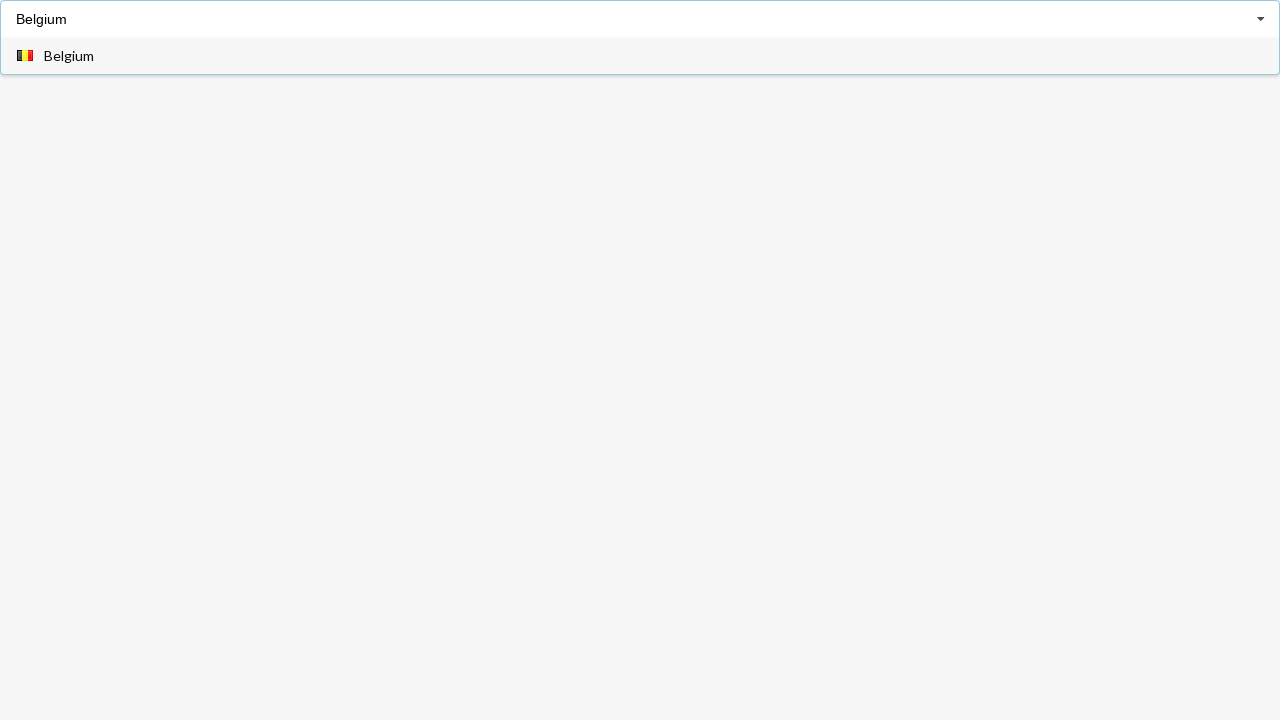

Dropdown items appeared with search results
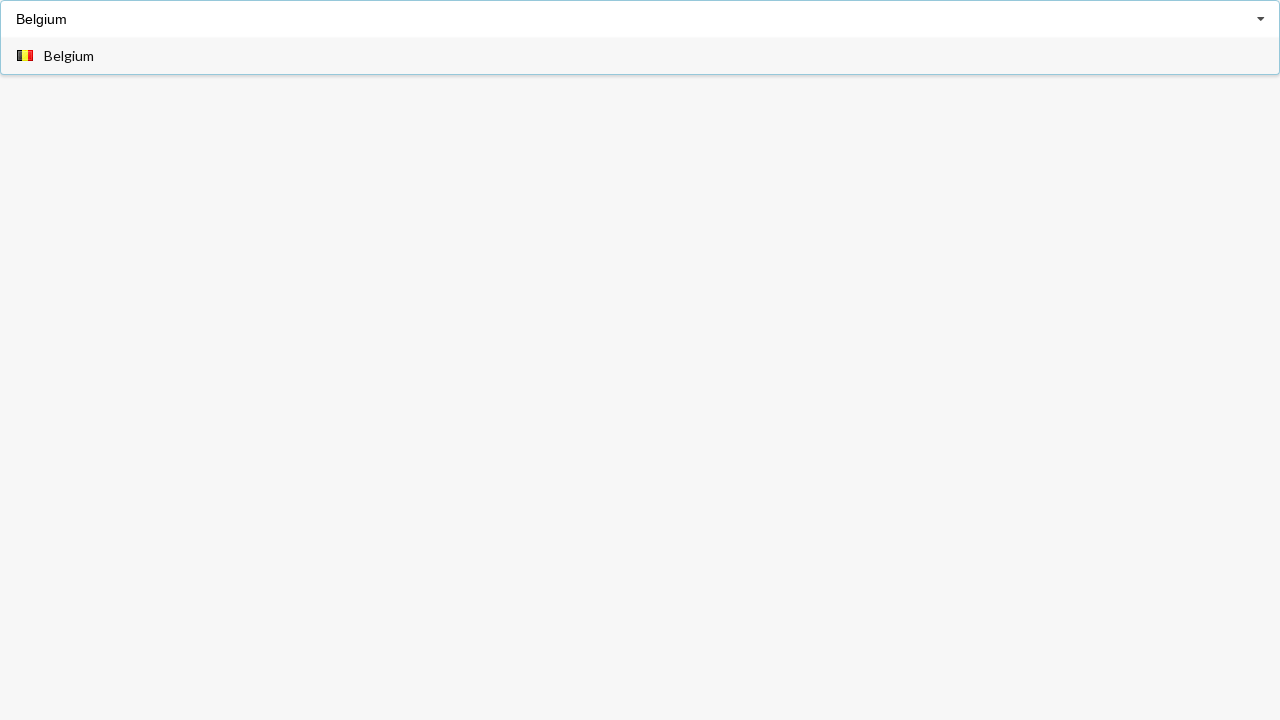

Selected 'Belgium' from dropdown at (69, 56) on div.item span:has-text('Belgium')
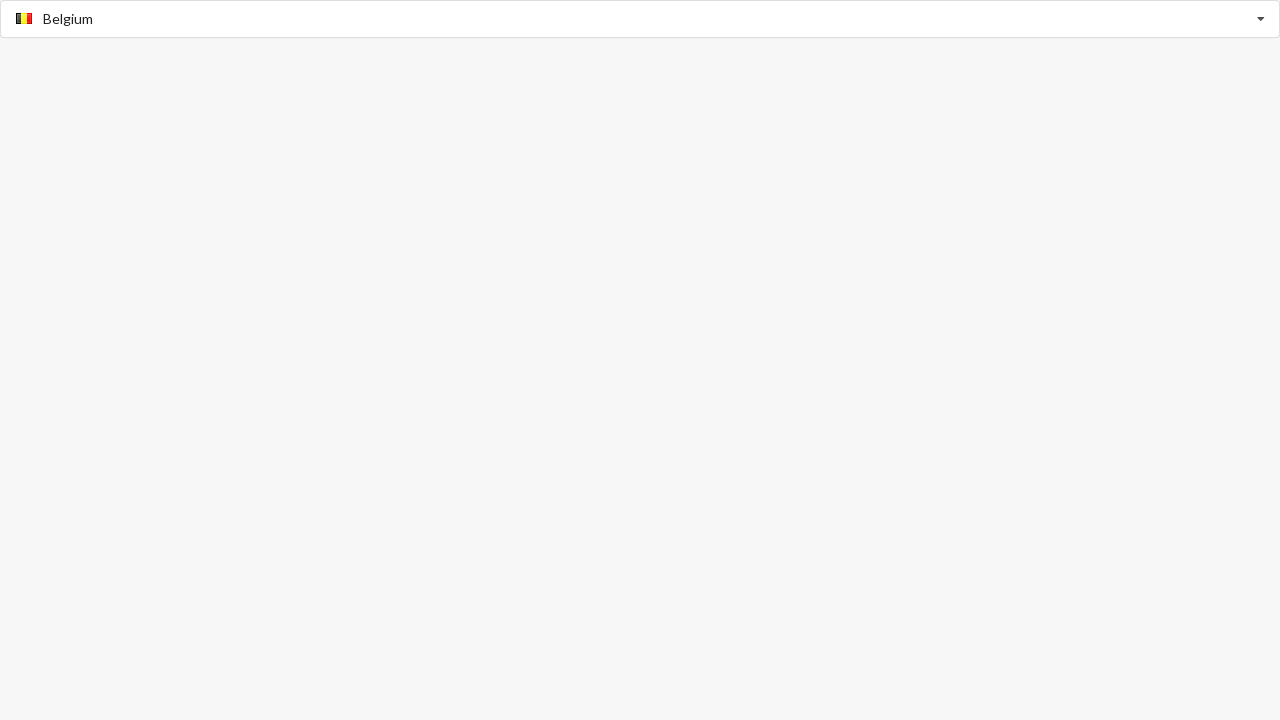

Clicked on search input field to open dropdown at (641, 19) on input.search
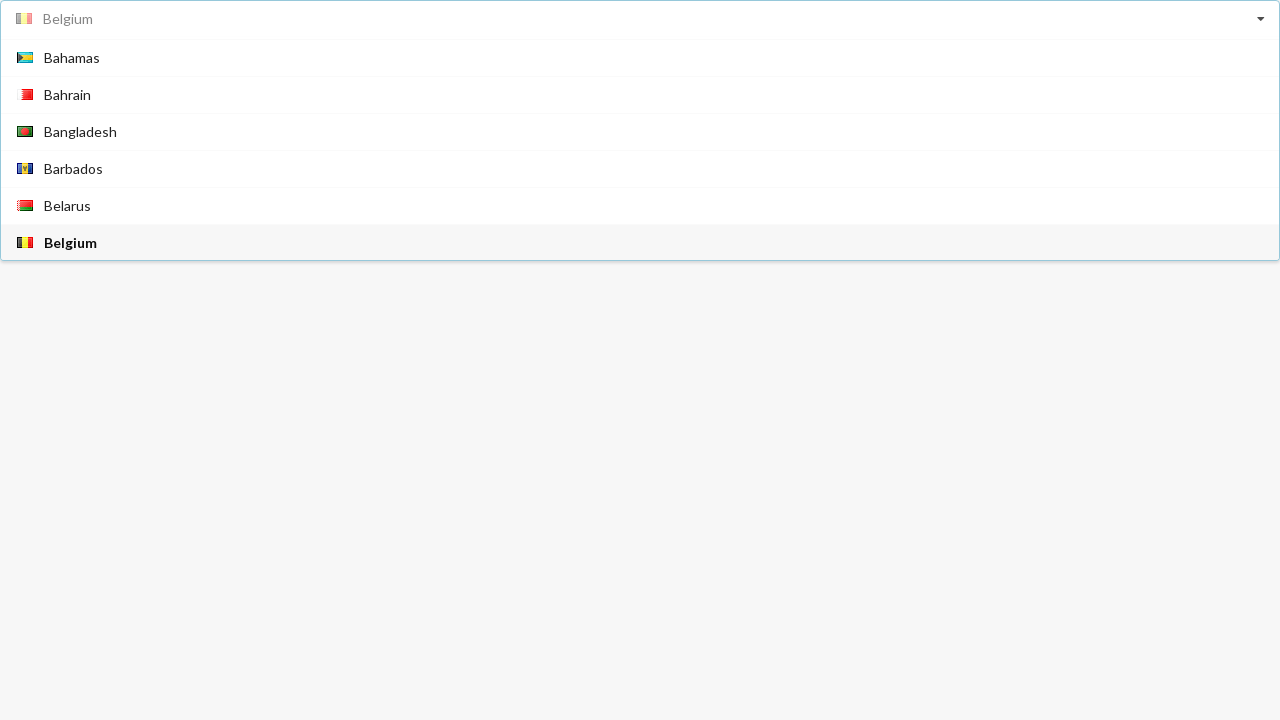

Typed 'American Samoa' into search field on input.search
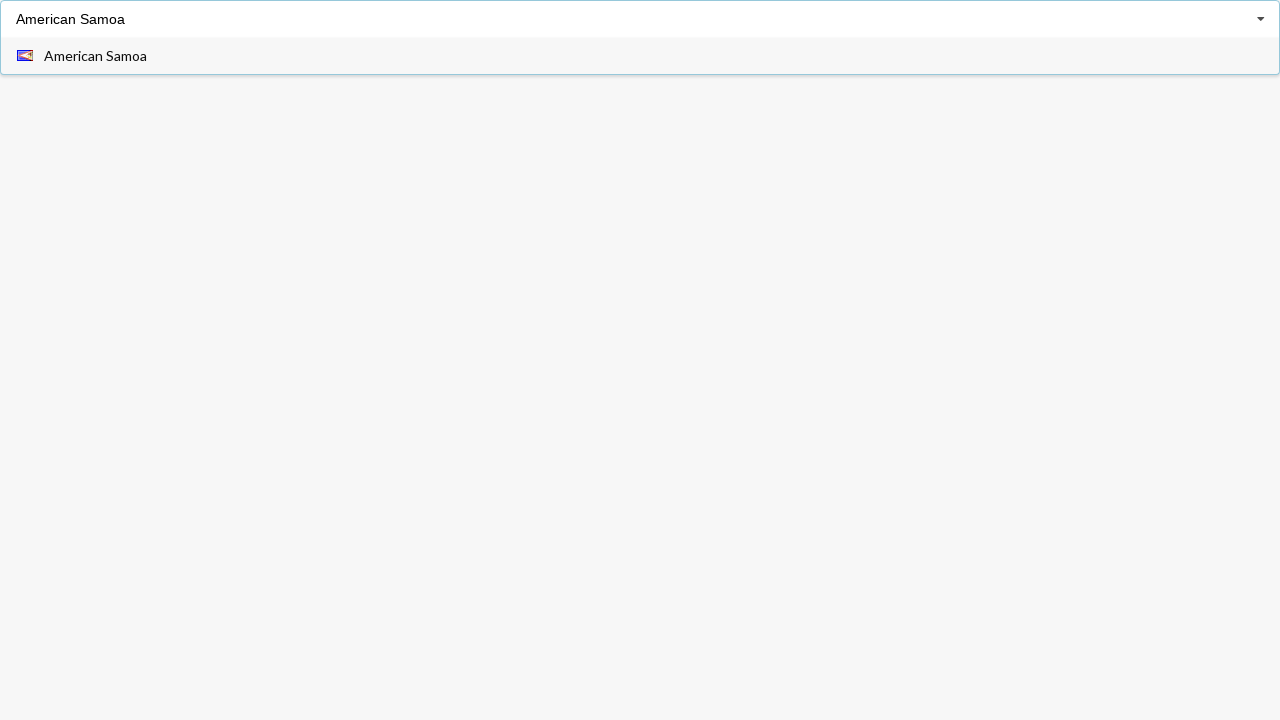

Dropdown items appeared with search results
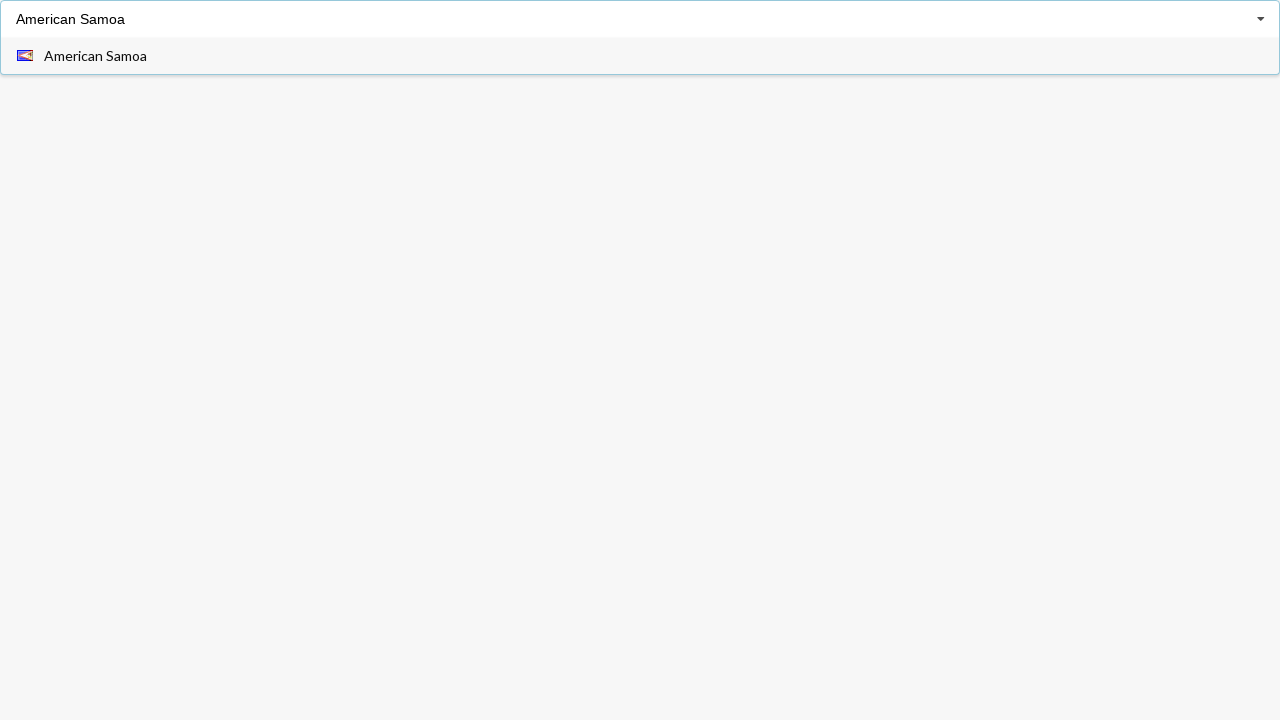

Selected 'American Samoa' from dropdown at (96, 56) on div.item span:has-text('American Samoa')
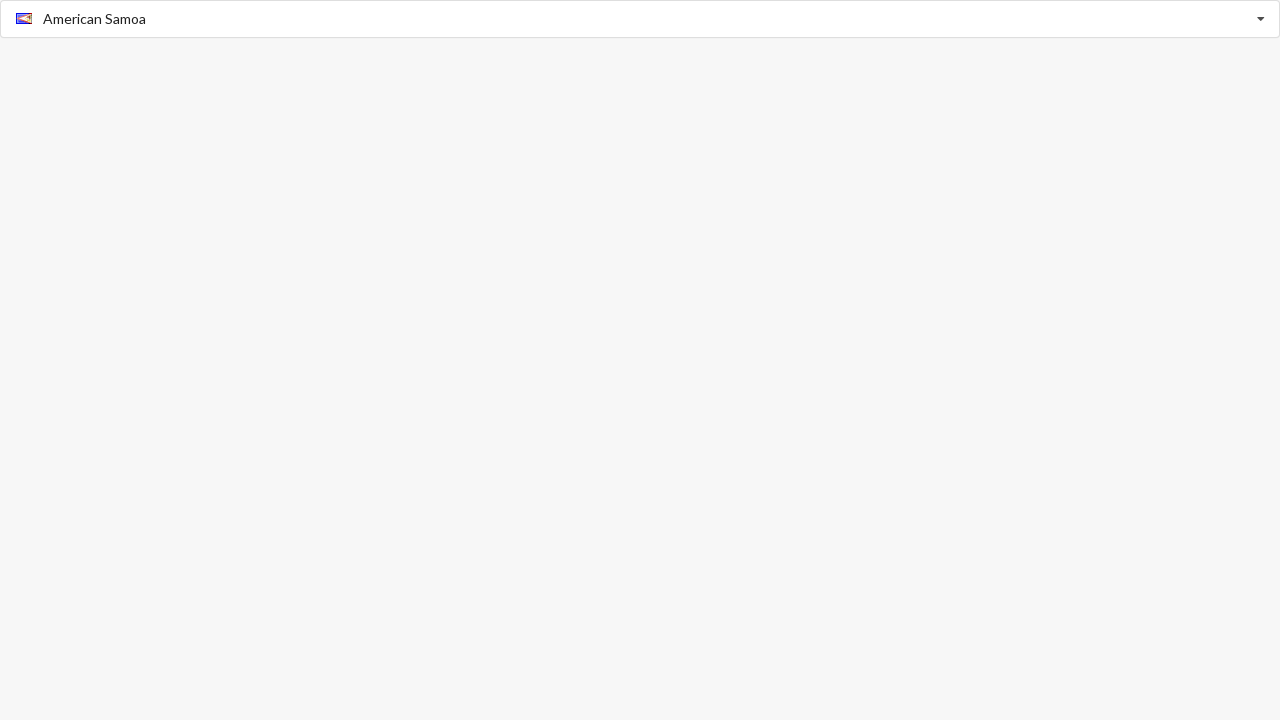

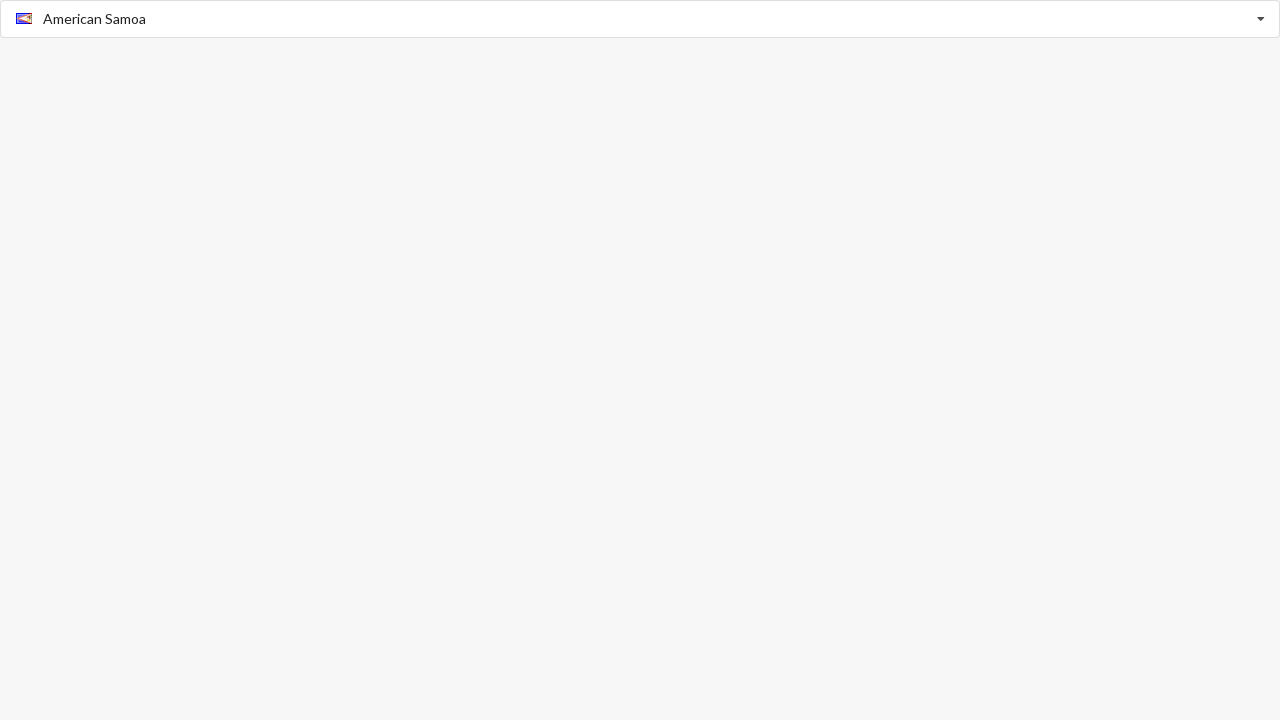